Tests double-click functionality by double-clicking a button and verifying the resulting text change.

Starting URL: https://automationfc.github.io/basic-form/index.html

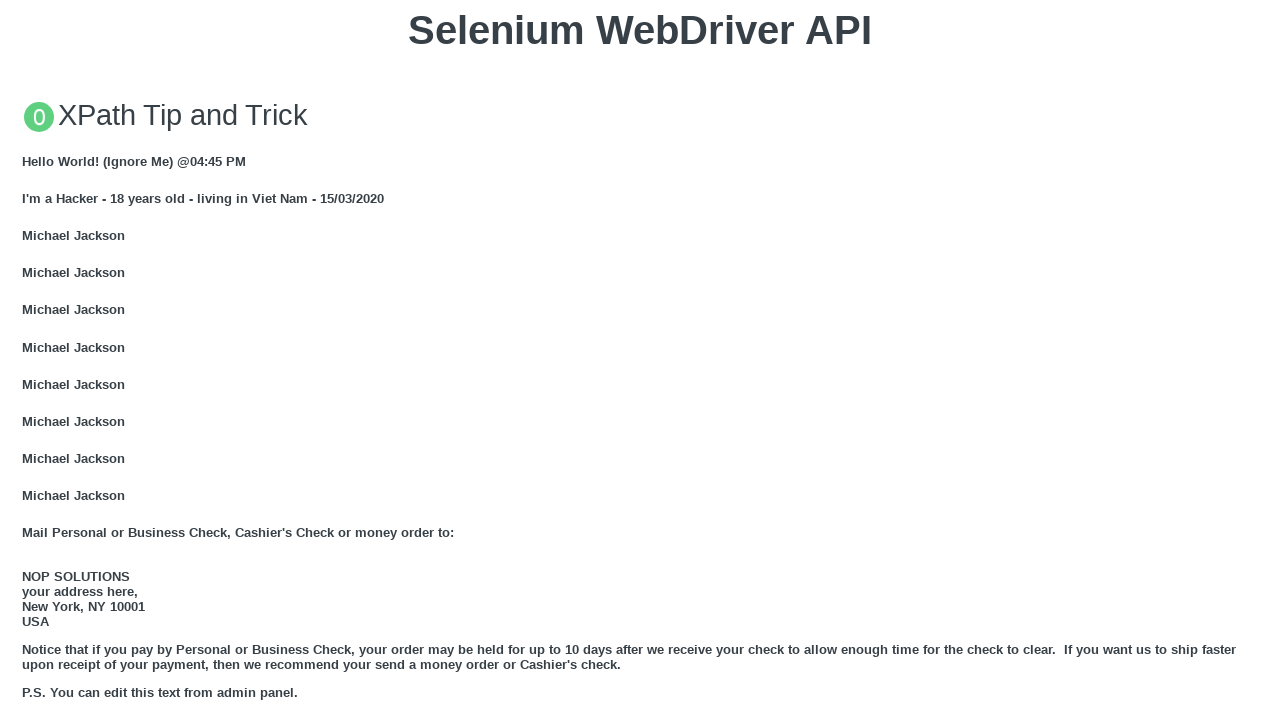

Located double-click button element
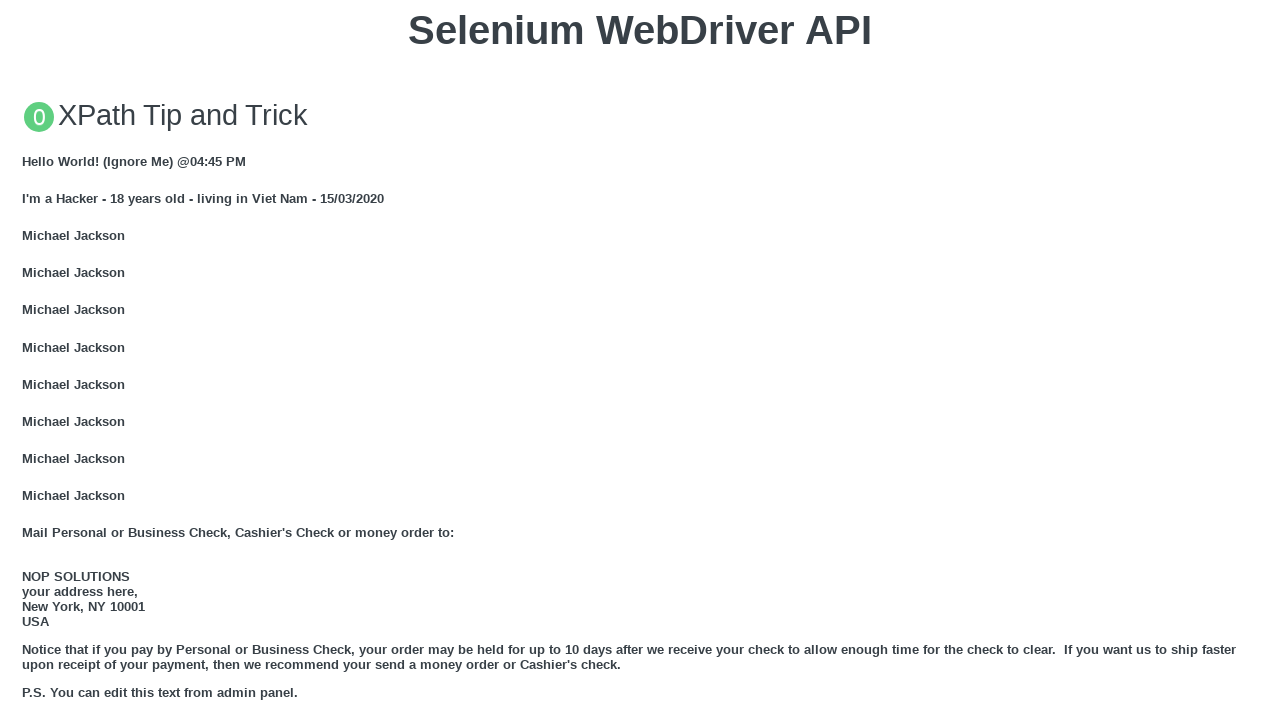

Scrolled double-click button into view
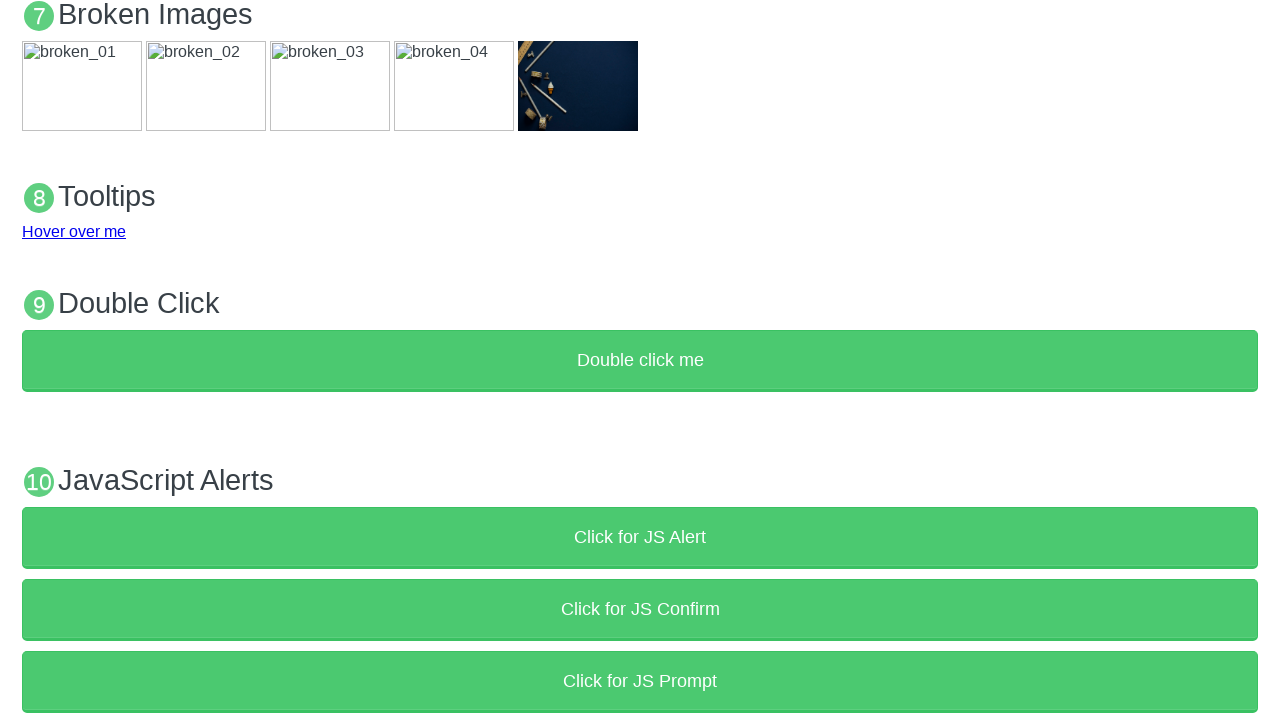

Double-clicked the button at (640, 361) on button:text('Double click me')
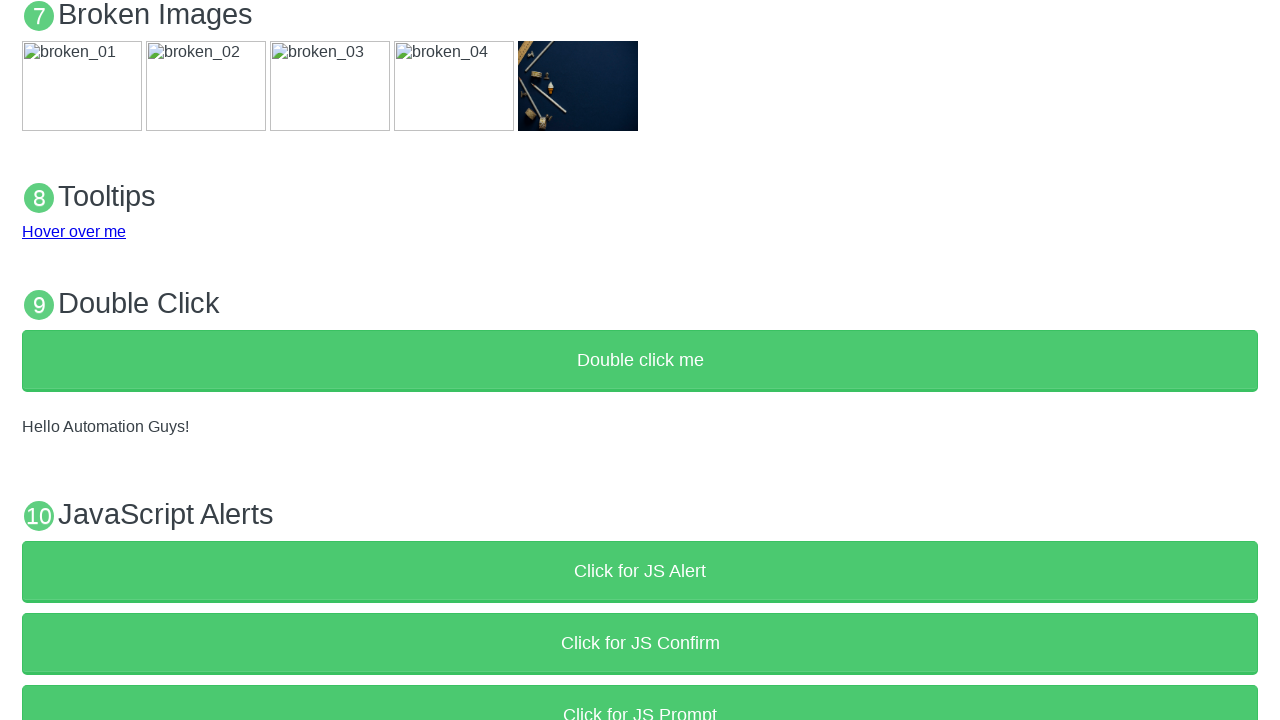

Verified result text is 'Hello Automation Guys!'
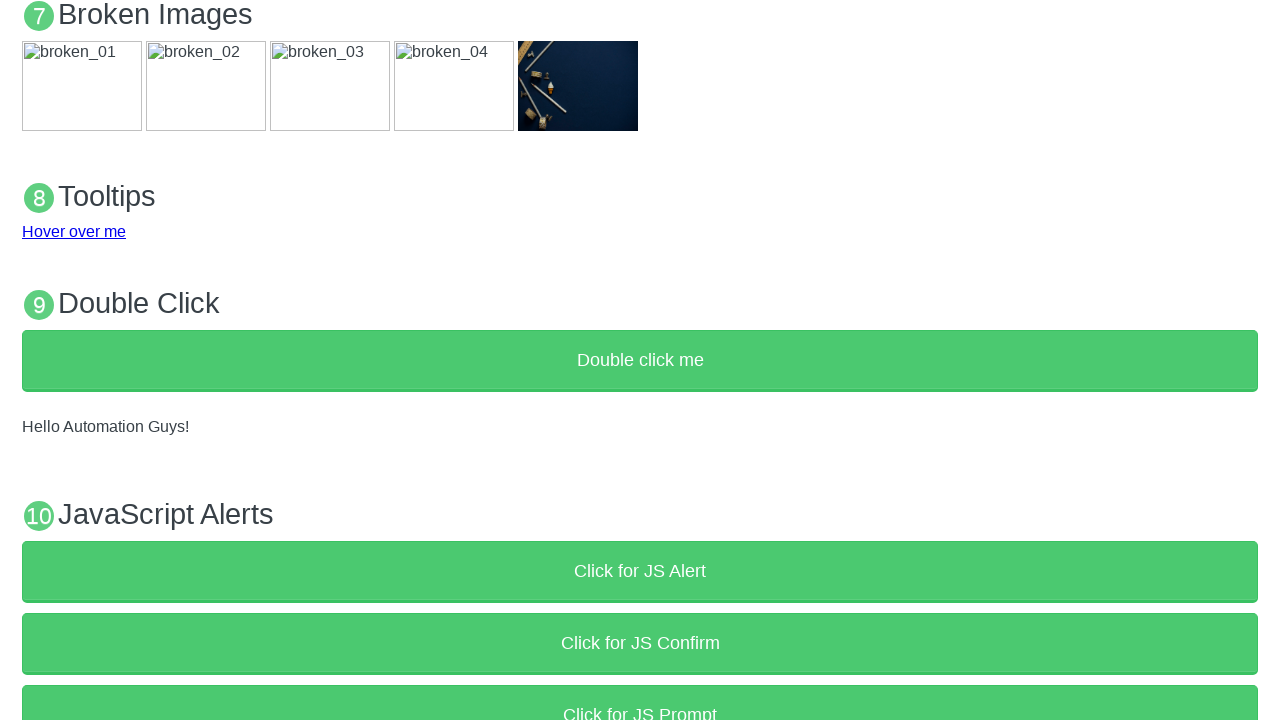

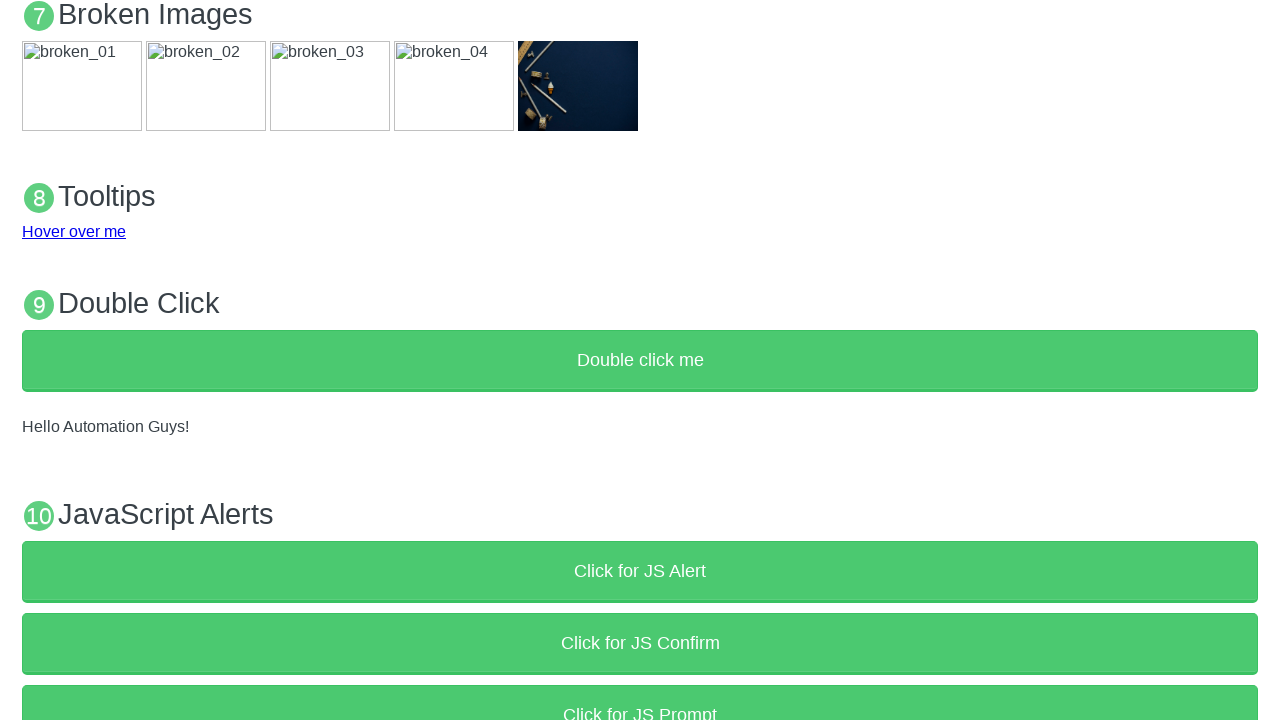